Tests clicking a prompt button that shows an input dialog, entering text, and accepting it

Starting URL: https://demoqa.com/alerts

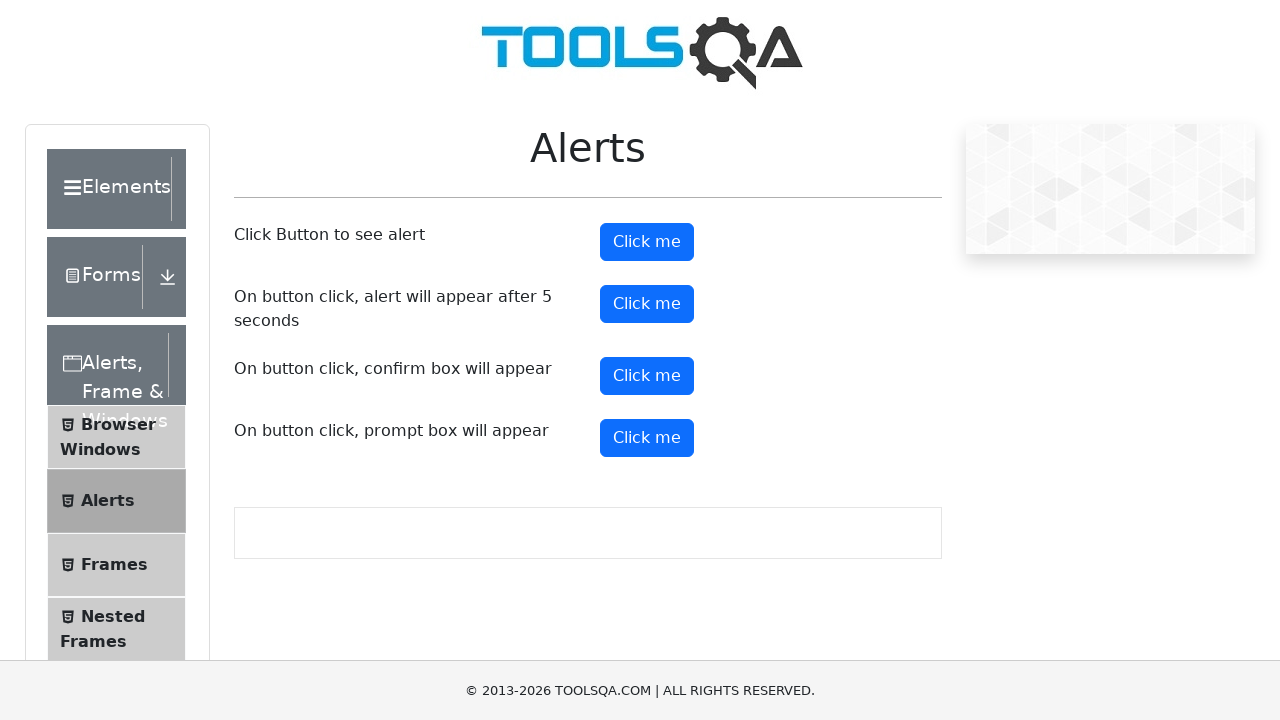

Set up dialog handler to accept prompt with text 'Farid'
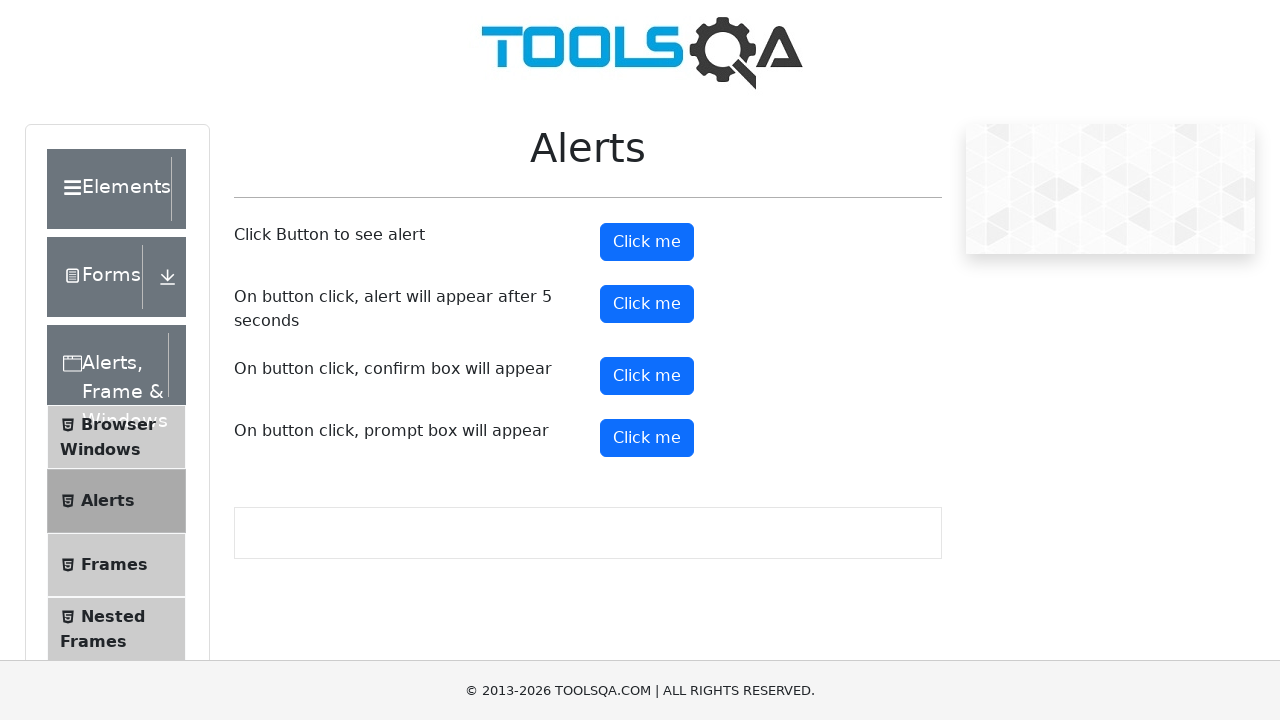

Clicked the prompt button to trigger input dialog at (647, 438) on #promtButton
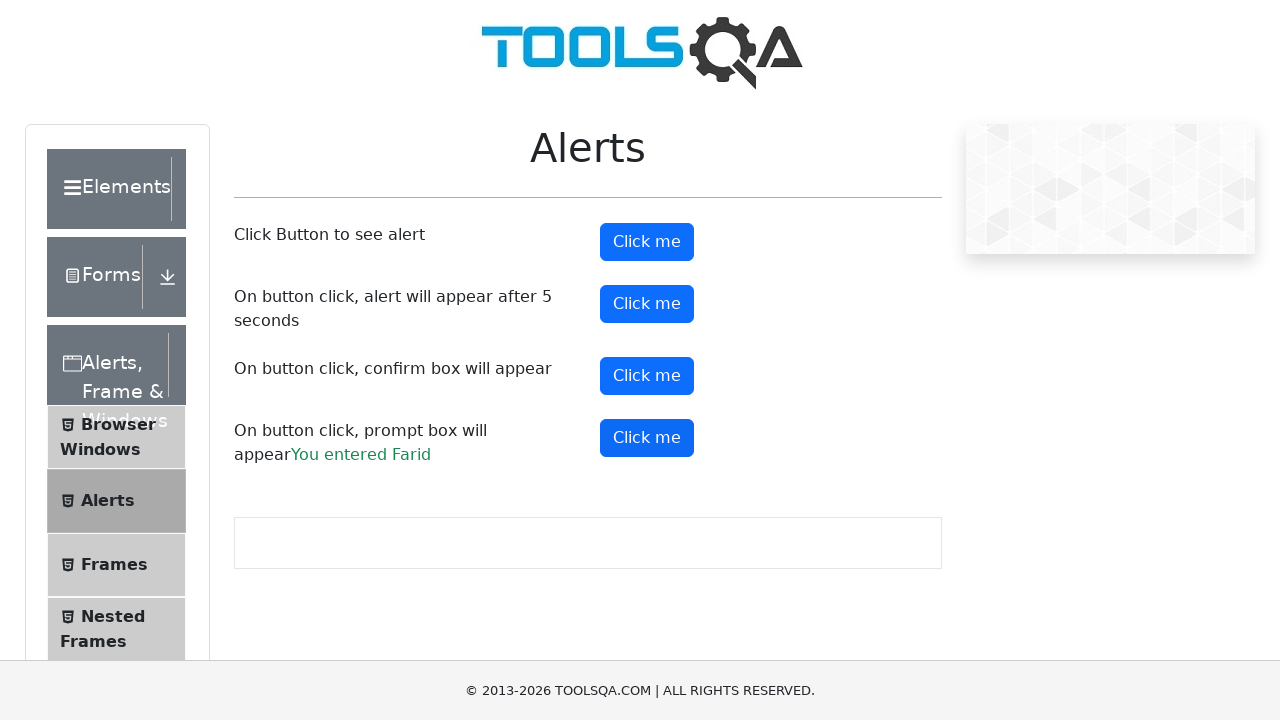

Prompt result text appeared on page
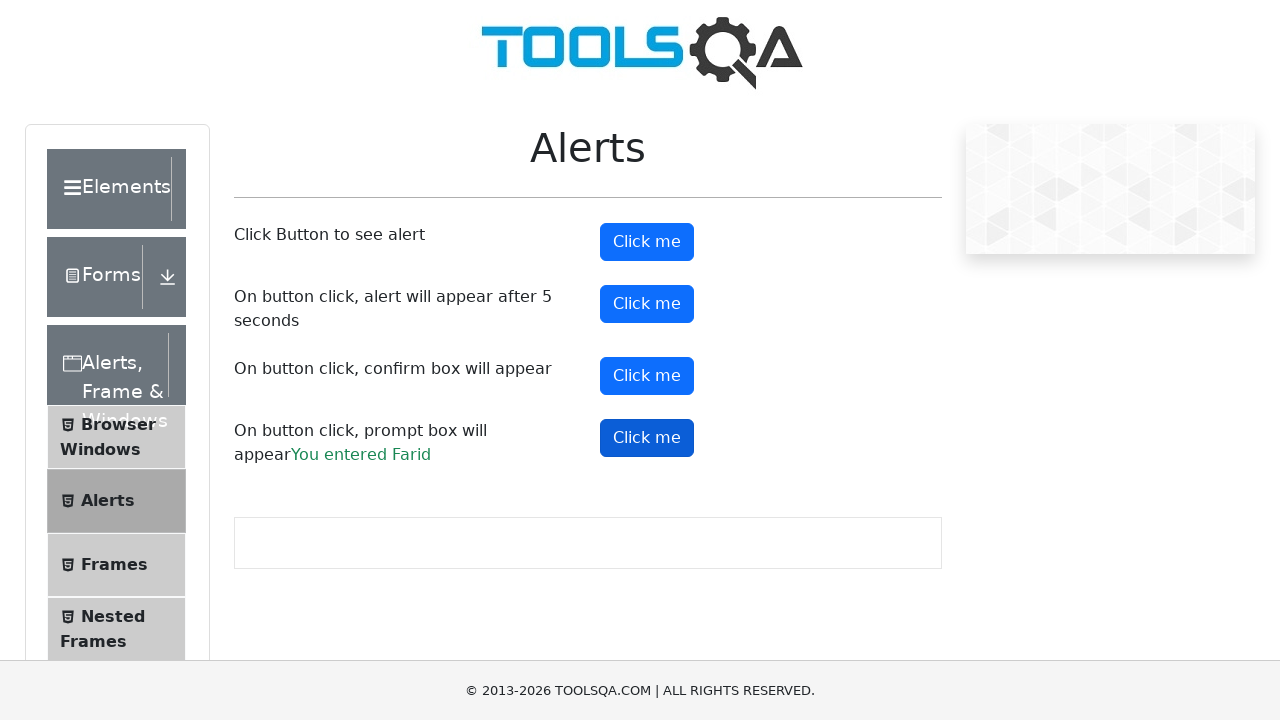

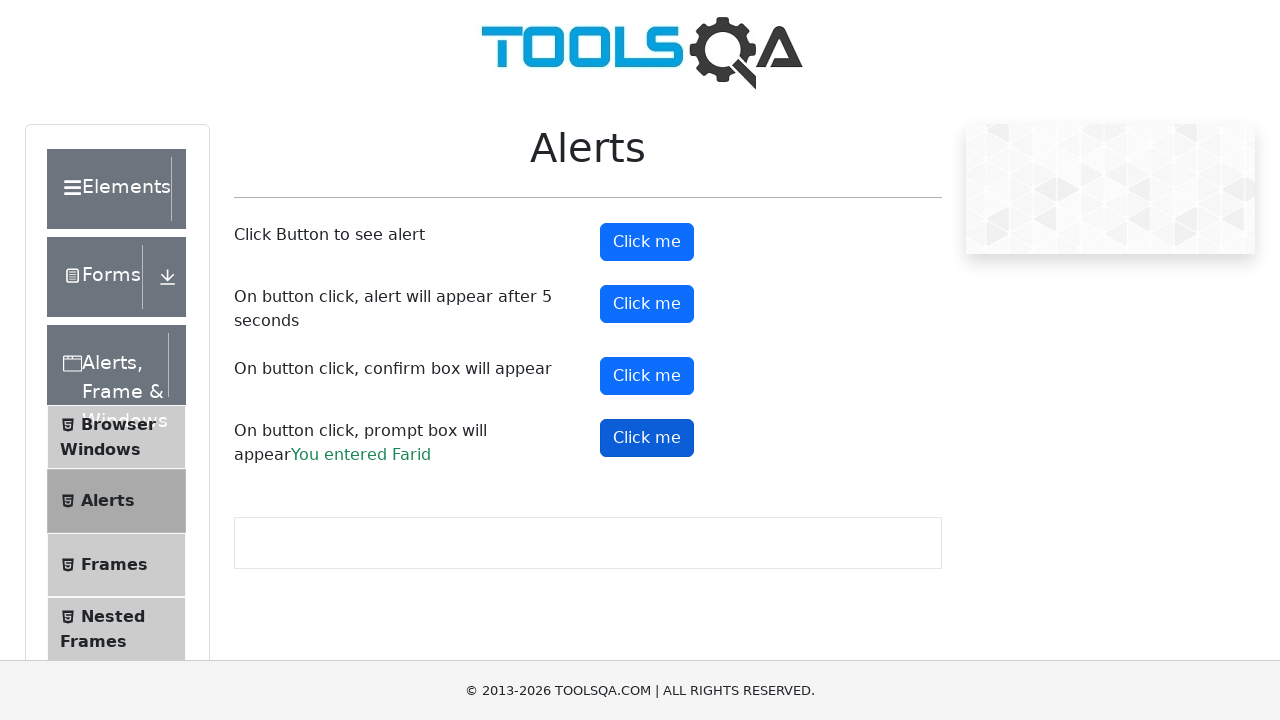